Tests login form validation by submitting an empty username with a password and verifying that the appropriate error message "Username is required" is displayed.

Starting URL: http://practice.automationtesting.in/

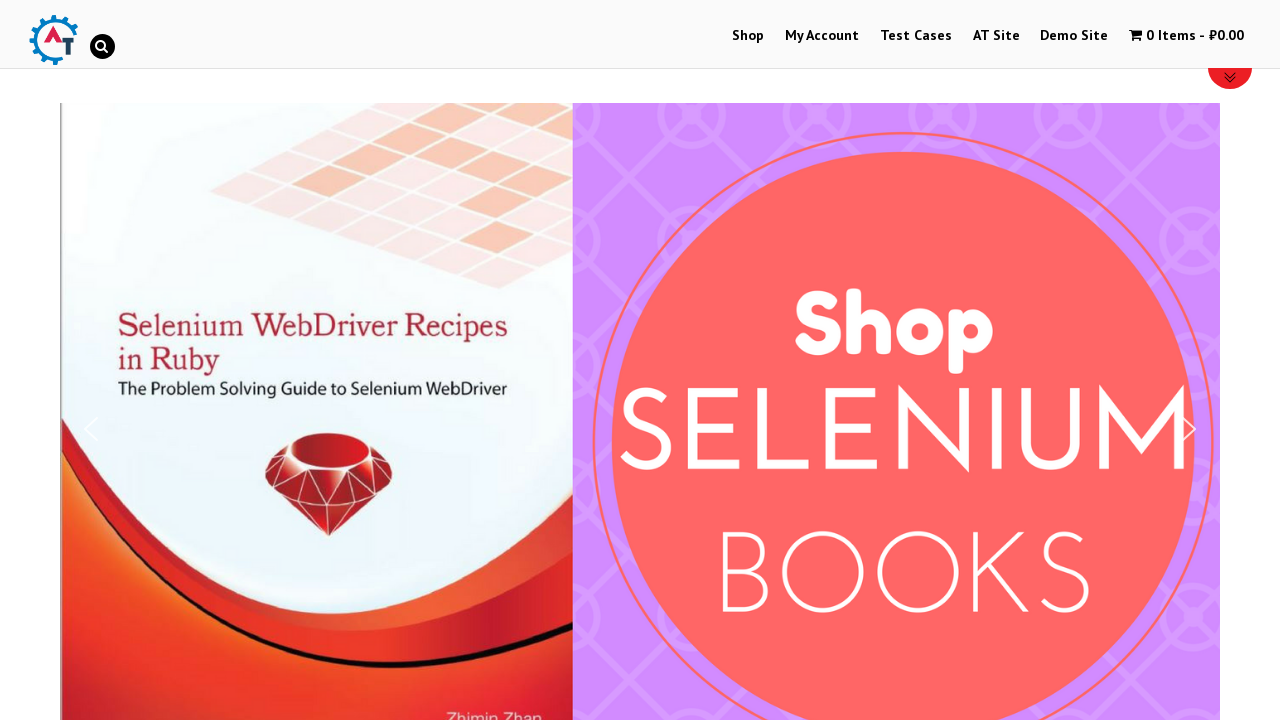

Clicked 'My Account' link to navigate to login page at (822, 36) on xpath=//a[contains(text(),'My Account')]
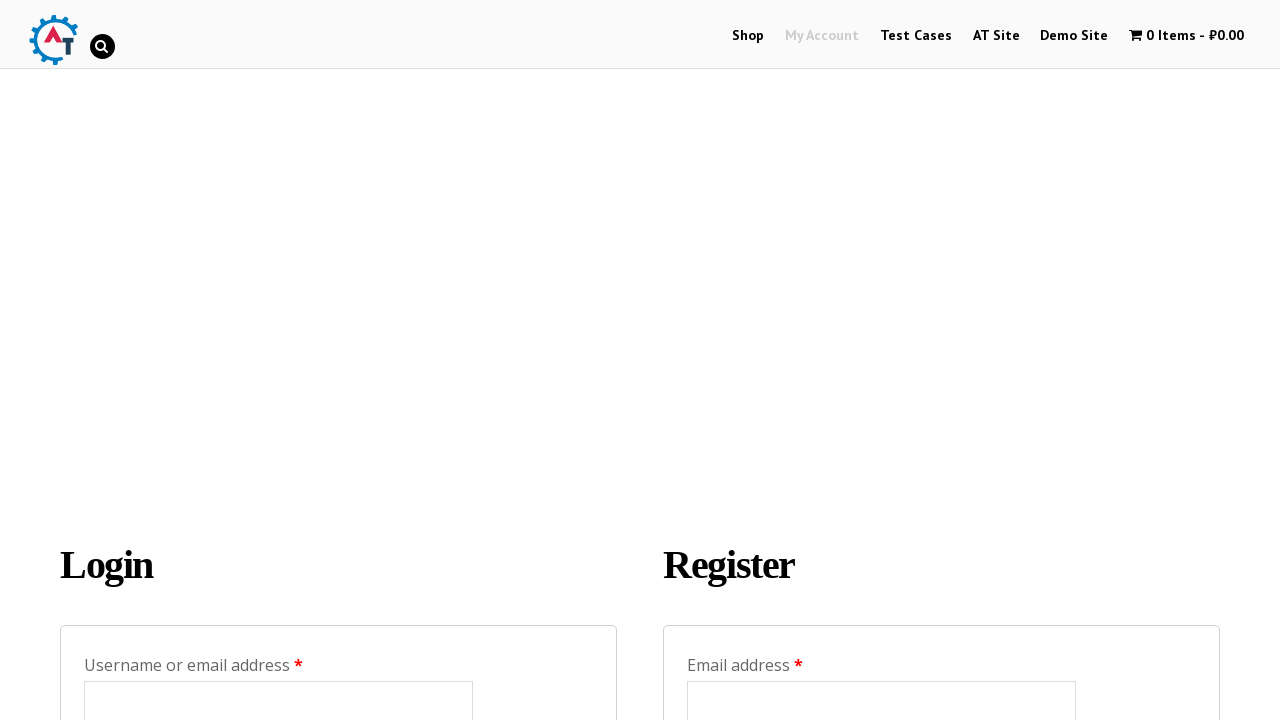

Left username field empty on #username
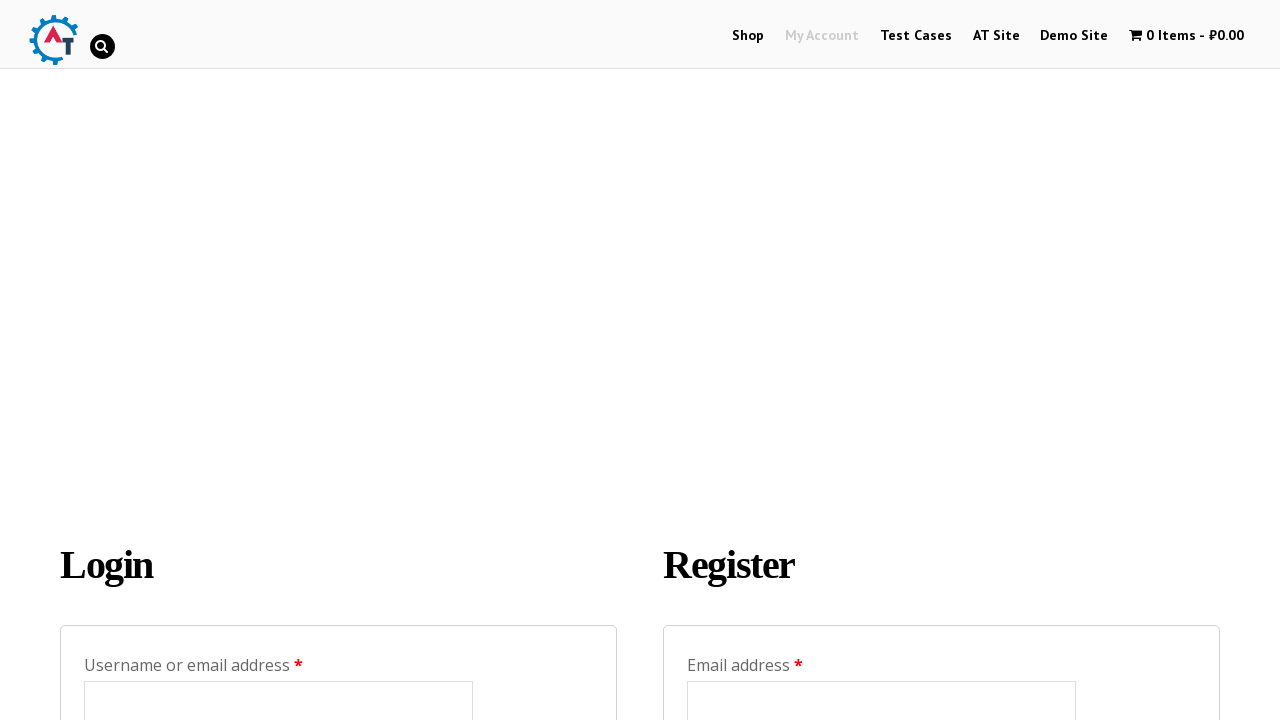

Filled password field with 'TestPassword123!' on #password
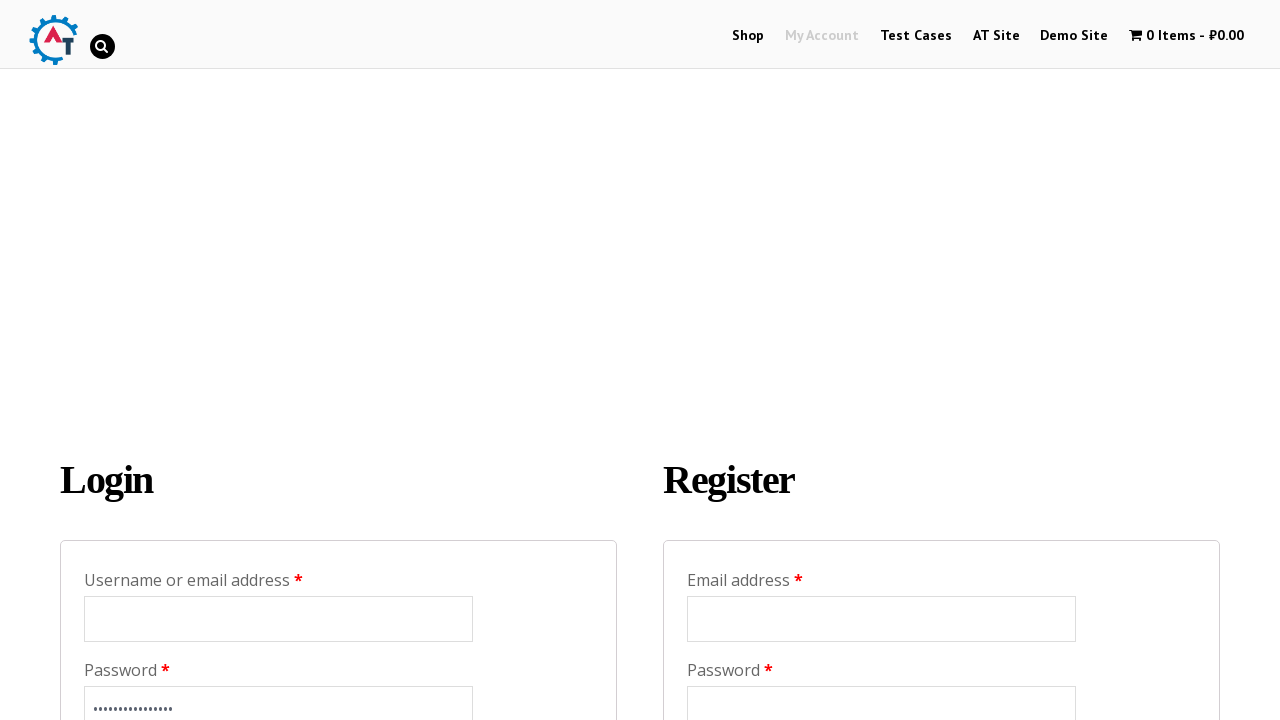

Clicked Login button to submit form with empty username at (129, 362) on input[value='Login']
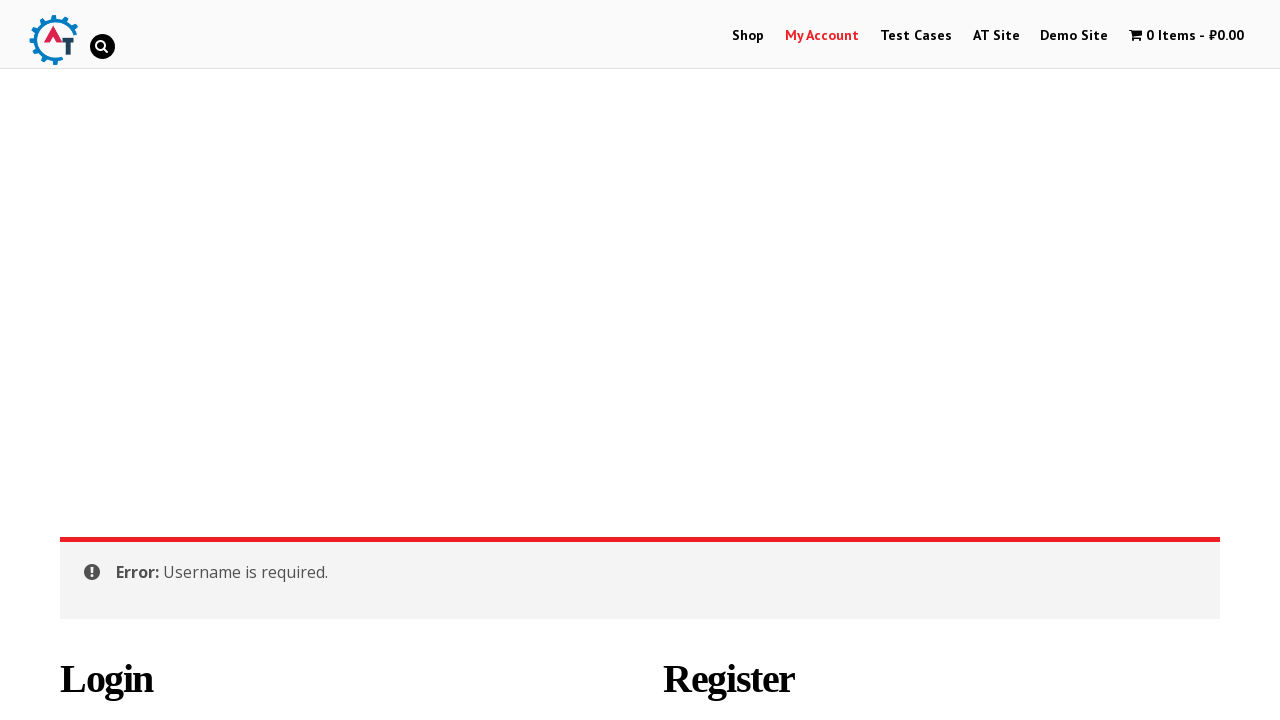

Error message 'Username is required' appeared on login form
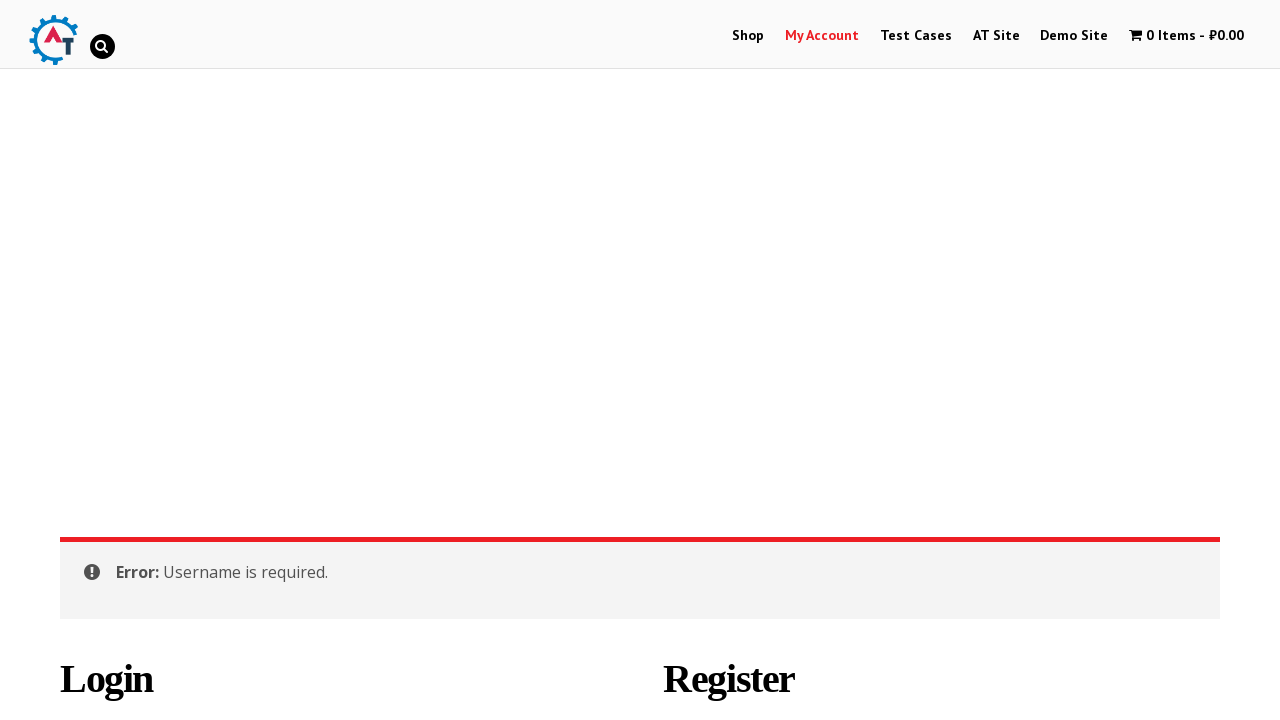

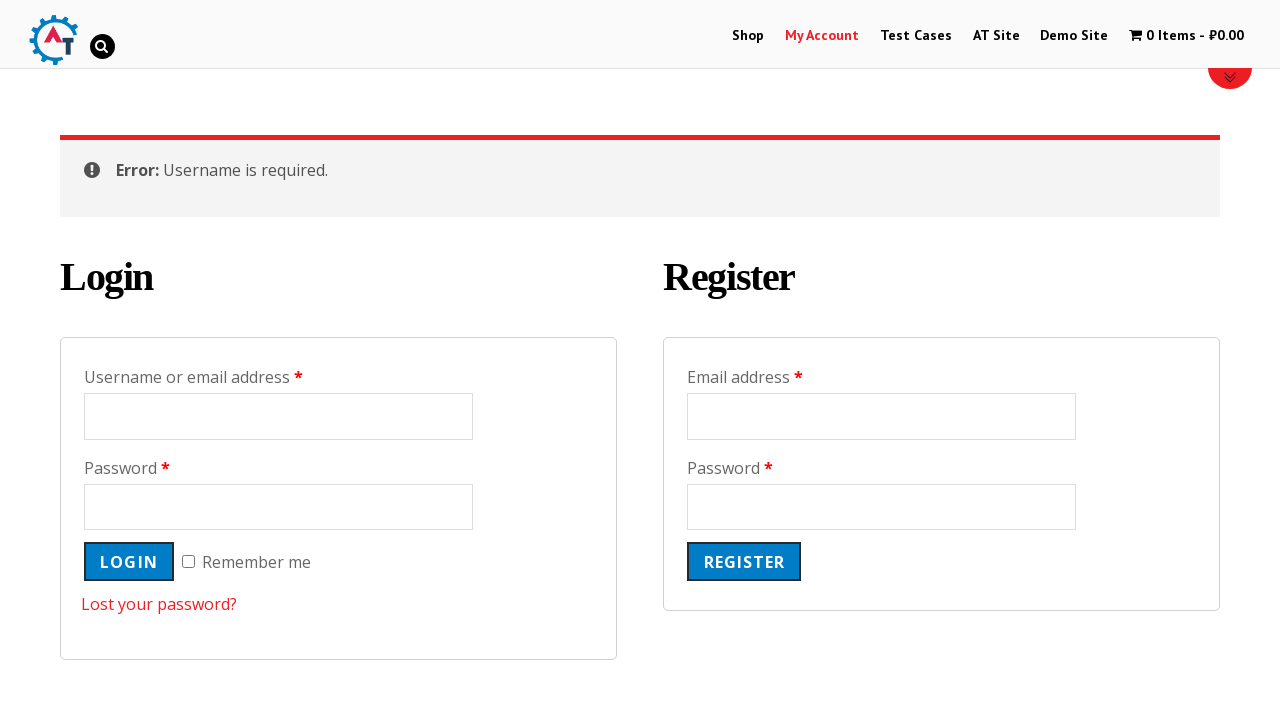